Tests Booking.com search functionality by filling in a destination (Dubai) and clicking on the check-out date selector to open the date picker.

Starting URL: https://www.booking.com

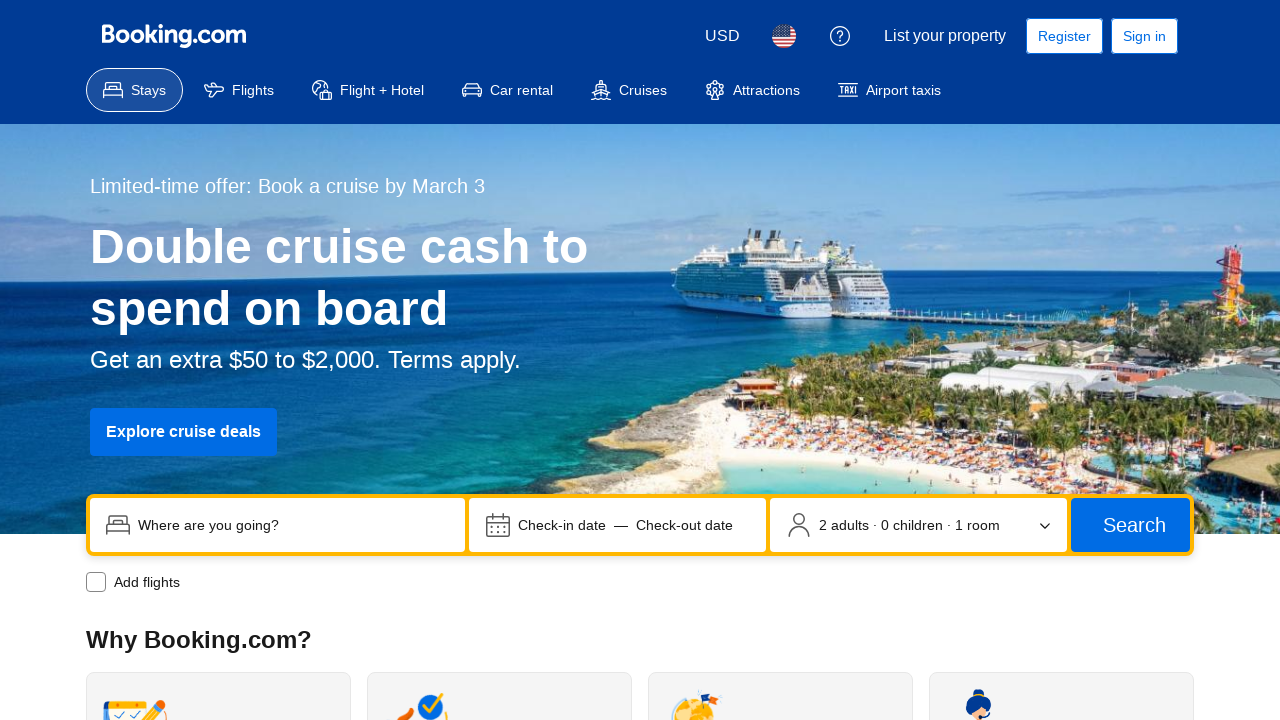

Filled destination search field with 'Dubai' on input[placeholder='Where are you going?']
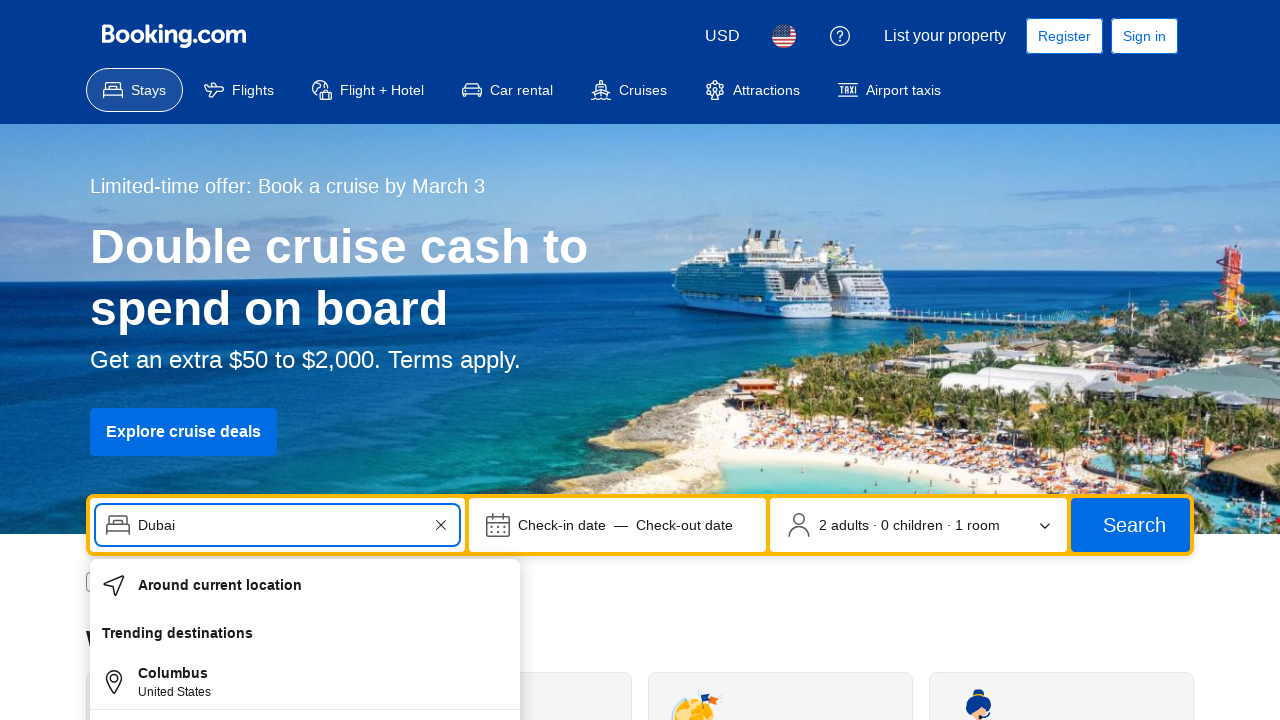

Clicked check-out date button to open date picker at (618, 525) on button >> internal:has-text="Check-out date"i
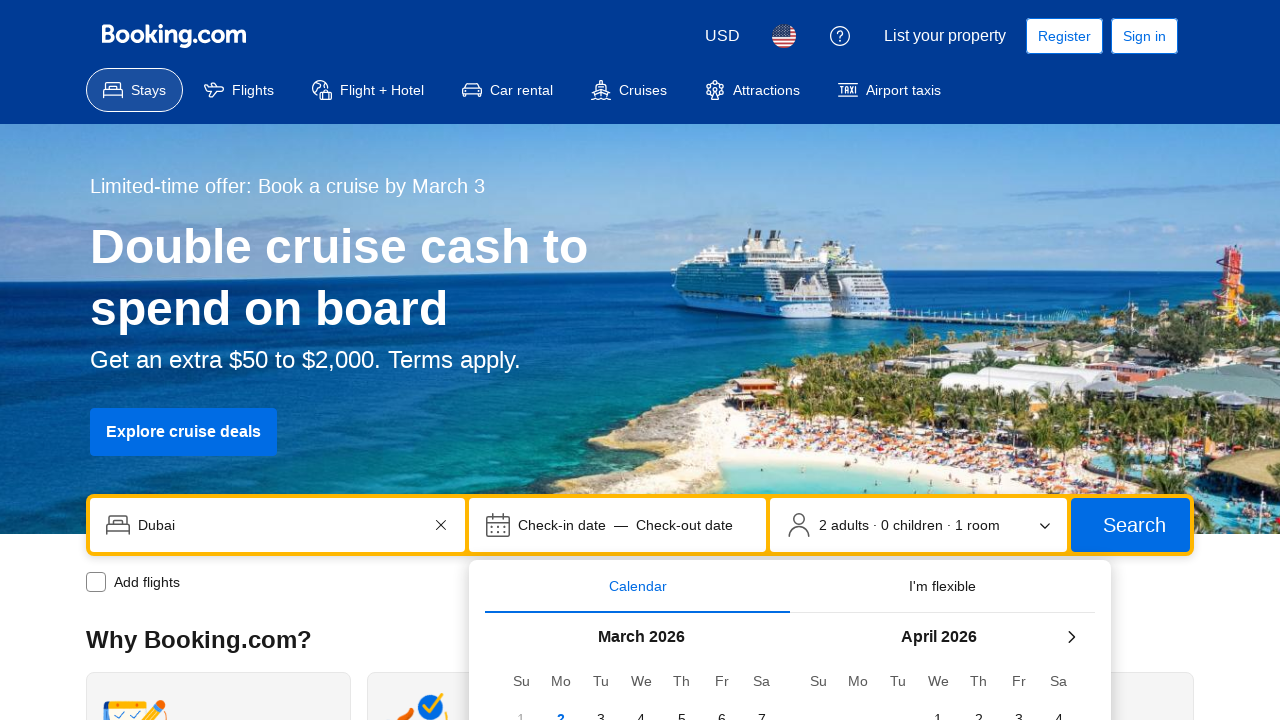

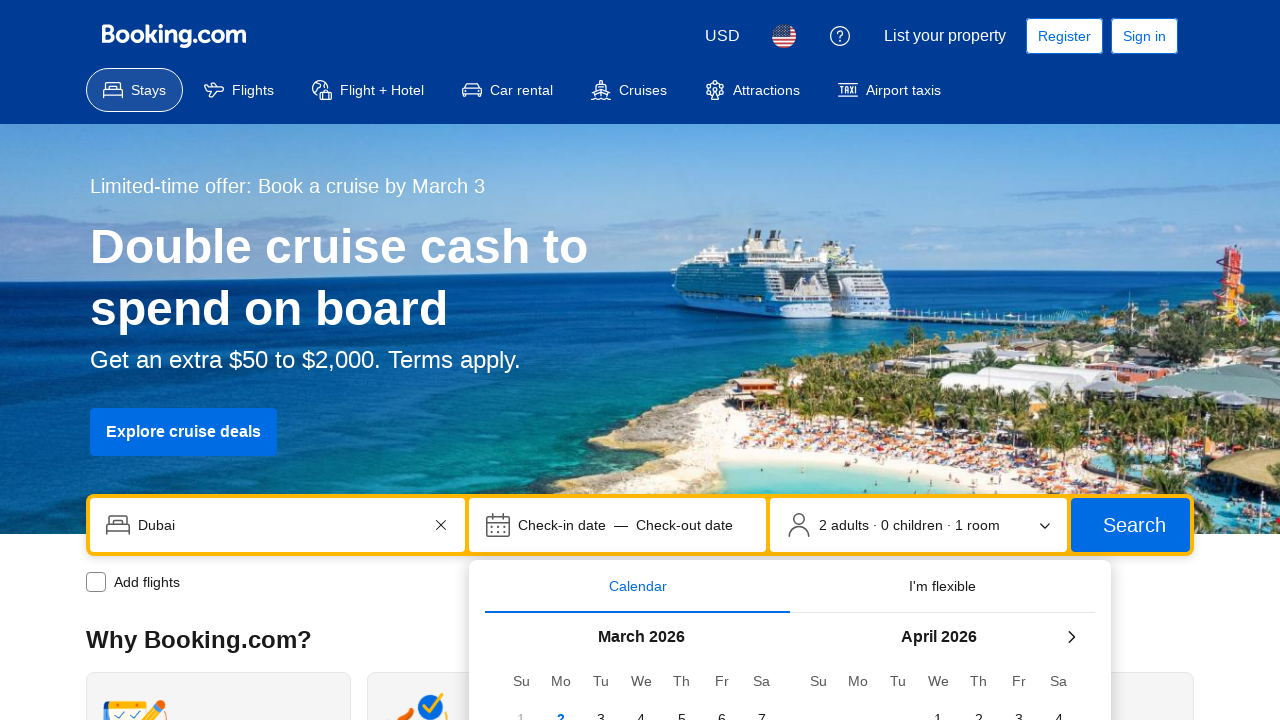